Tests checkbox functionality by iterating through checkboxes and selecting a specific option based on its value attribute

Starting URL: https://rahulshettyacademy.com/AutomationPractice/

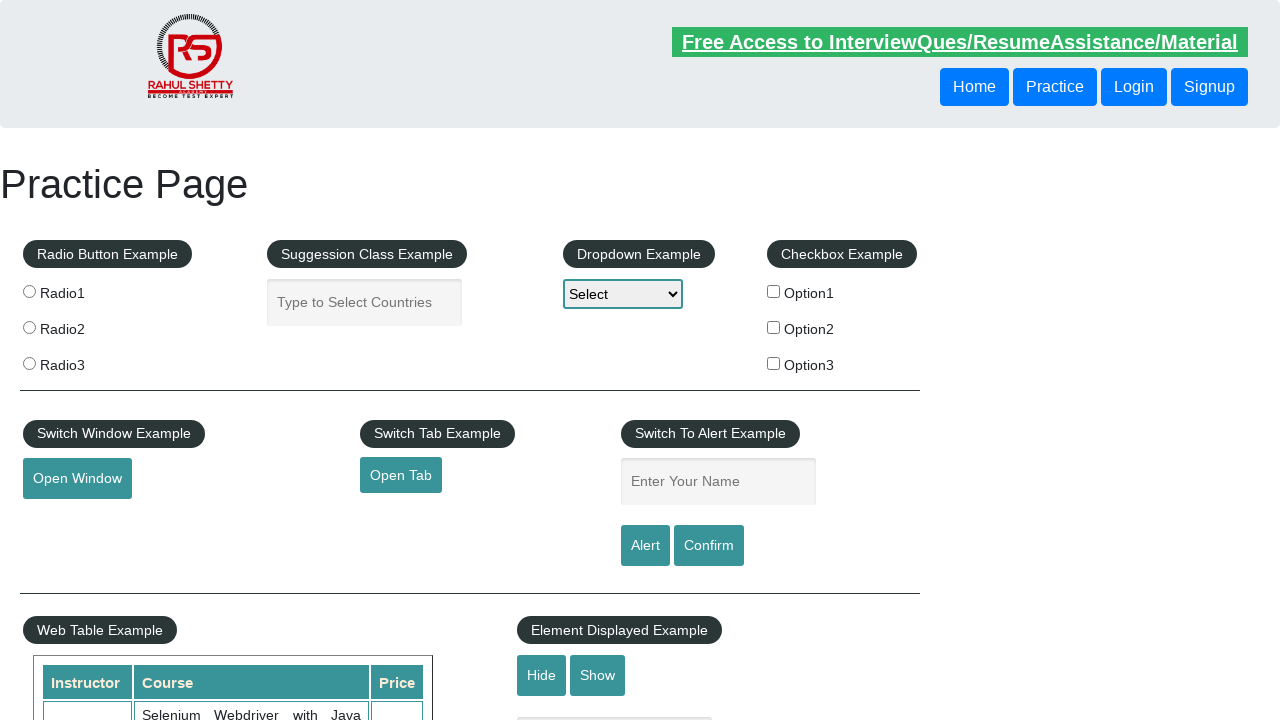

Located all checkboxes in the fieldset
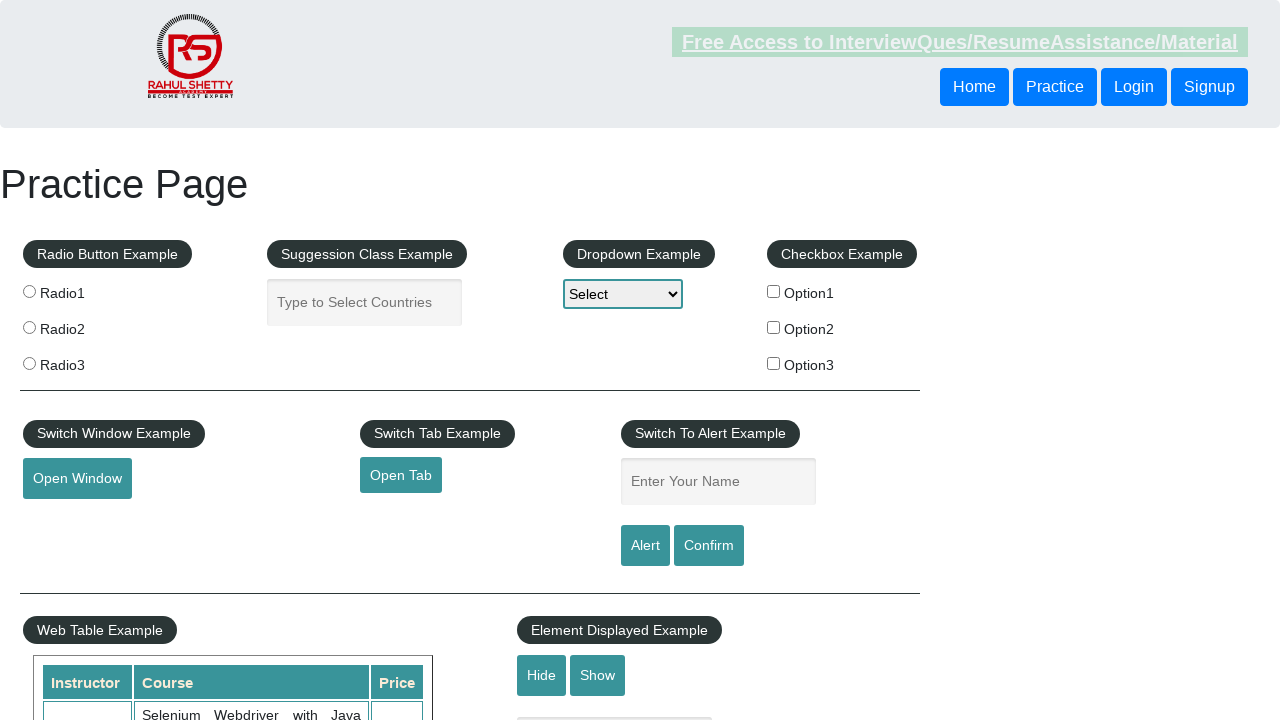

Clicked checkbox with value 'option2' at (774, 327) on fieldset input[type='checkbox'] >> nth=1
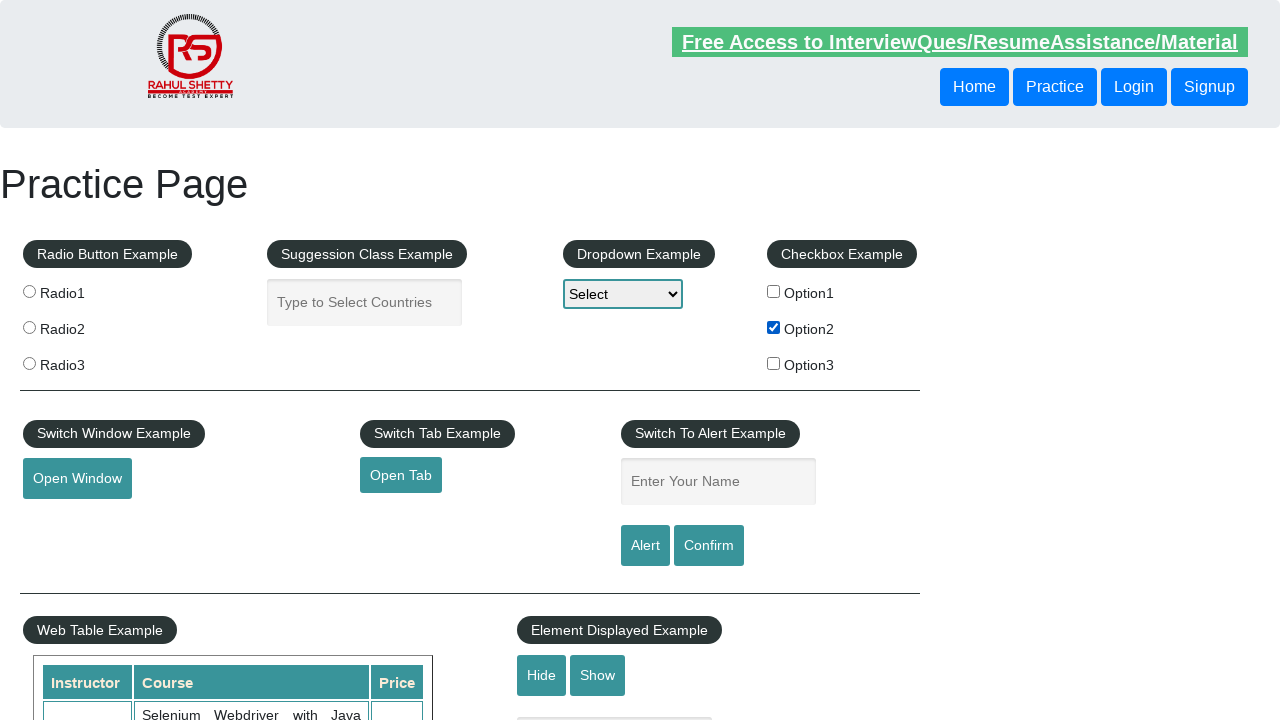

Verified that option2 checkbox is checked
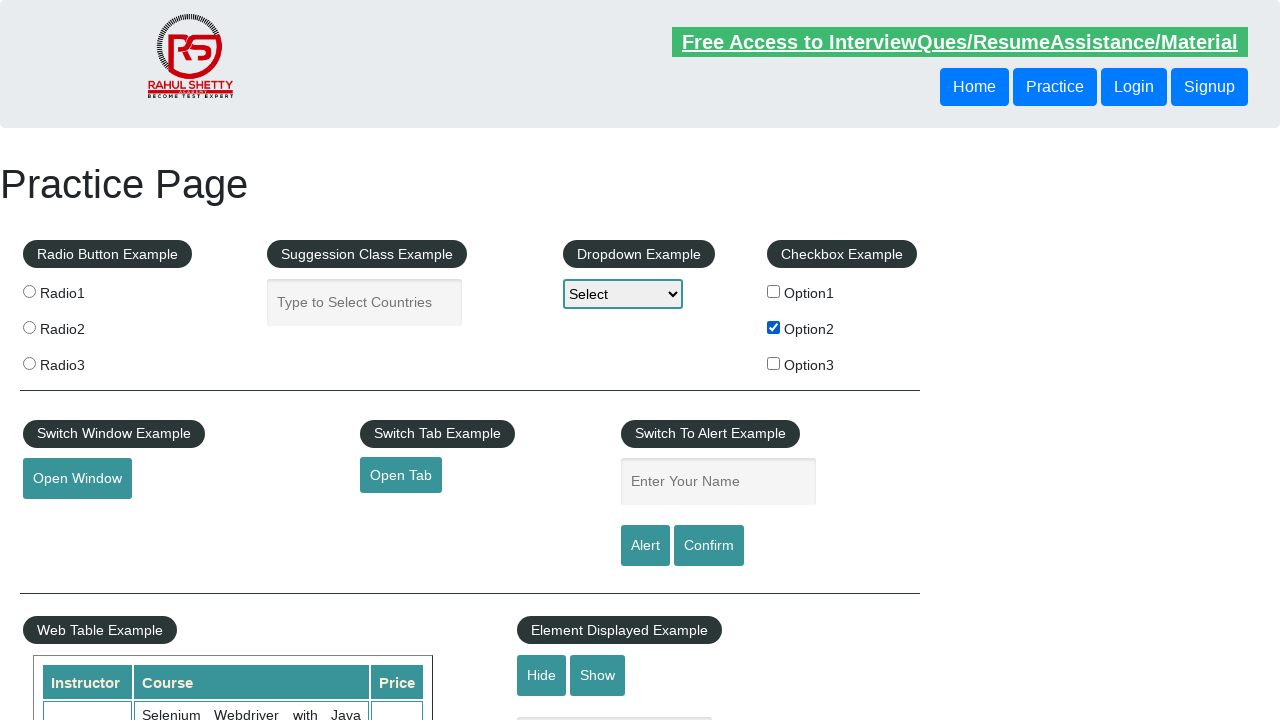

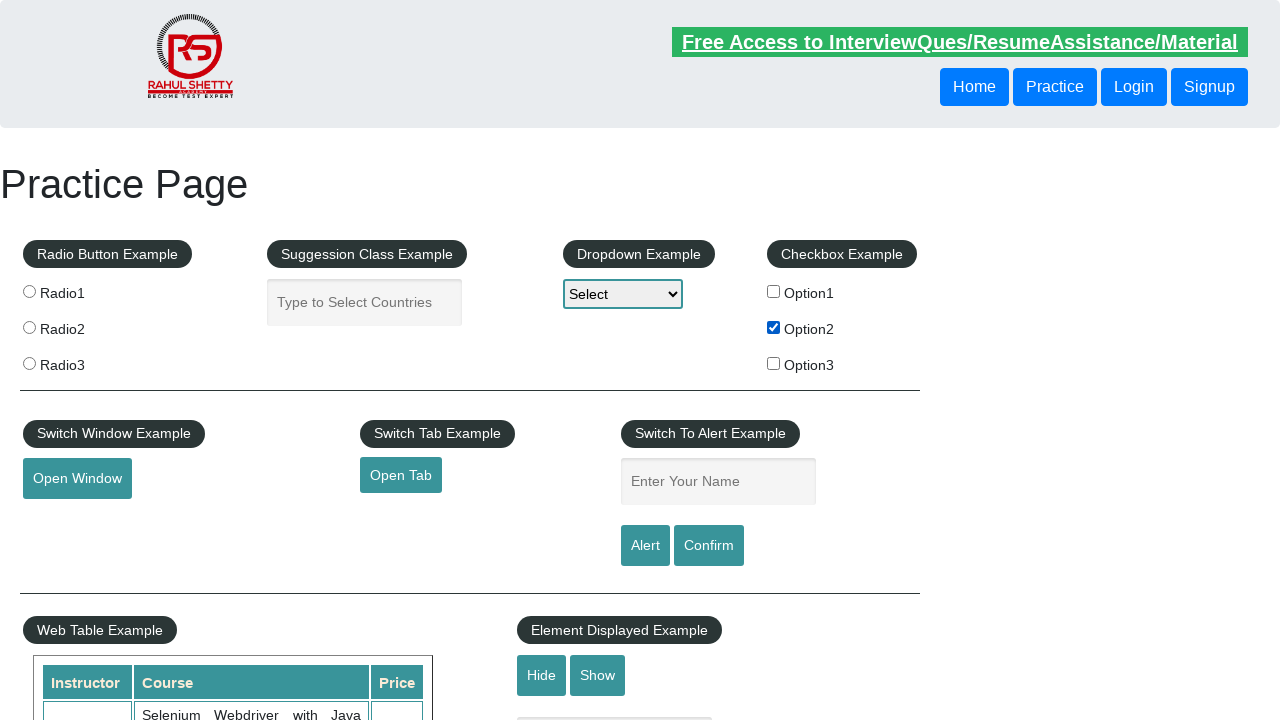